Tests adding and then removing an element from the page

Starting URL: https://the-internet.herokuapp.com/add_remove_elements/

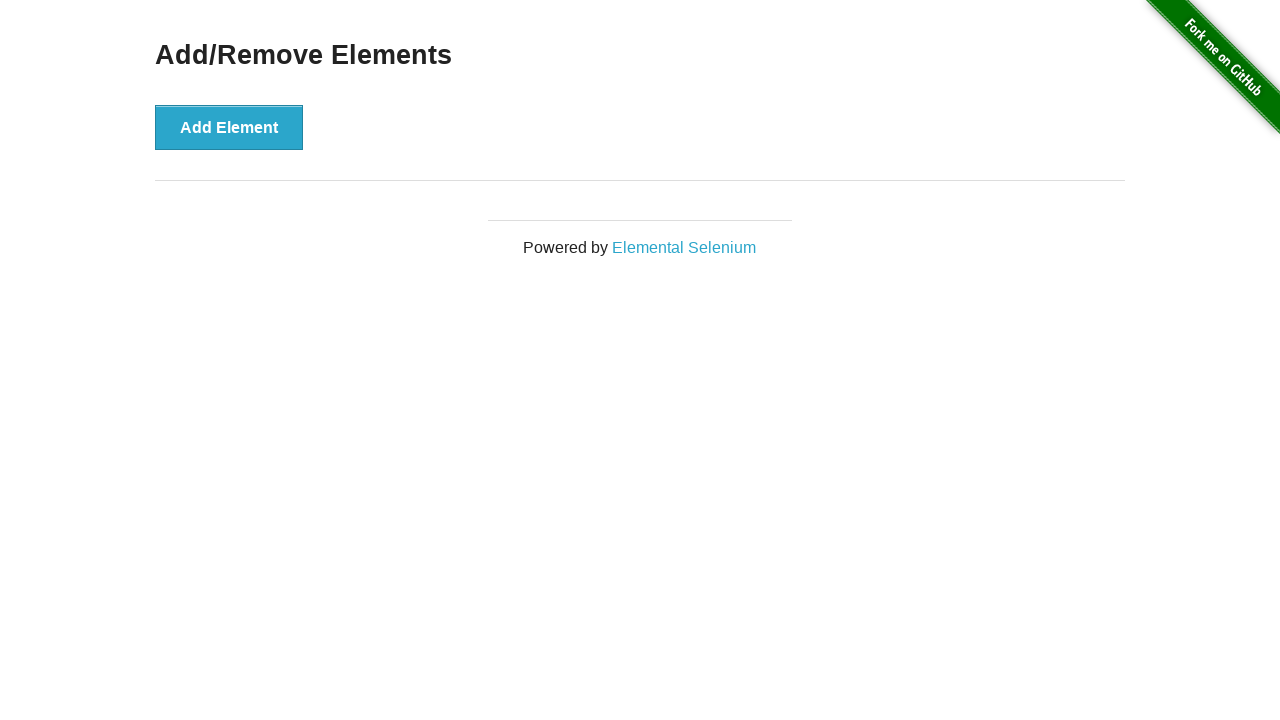

Navigated to add/remove elements page
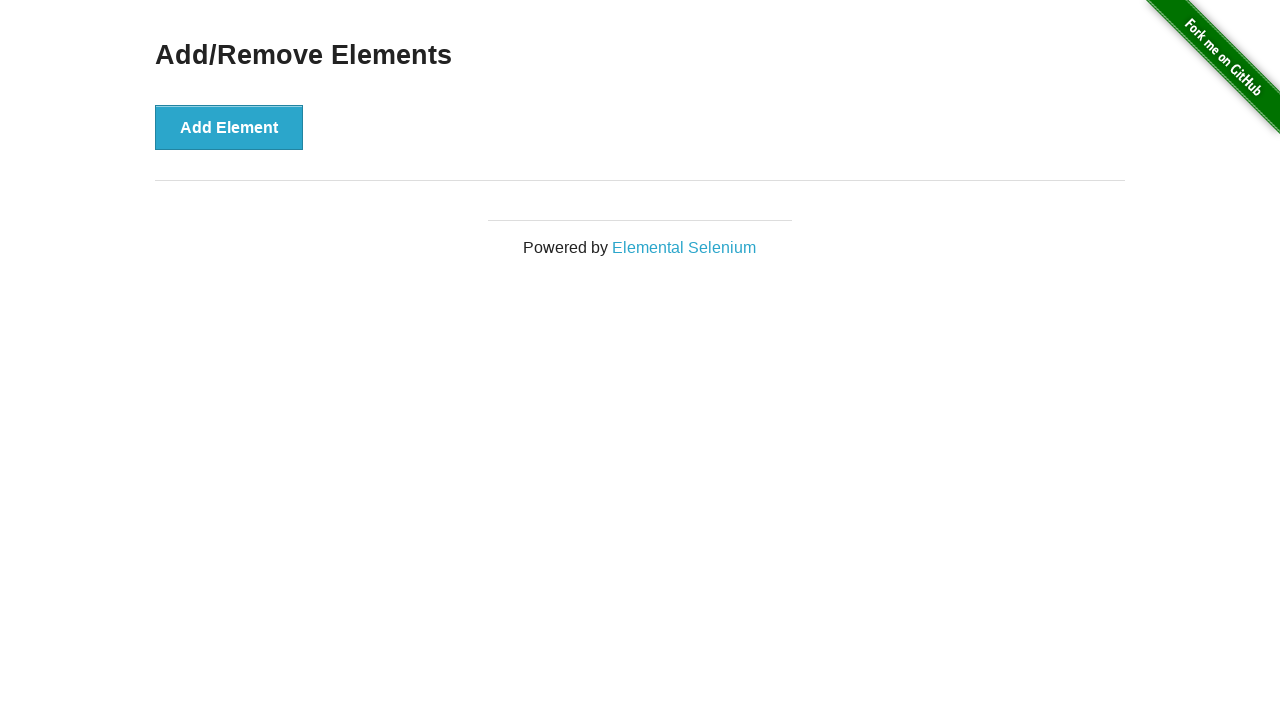

Clicked 'Add Element' button to add a new element at (229, 127) on button:has-text('Add Element')
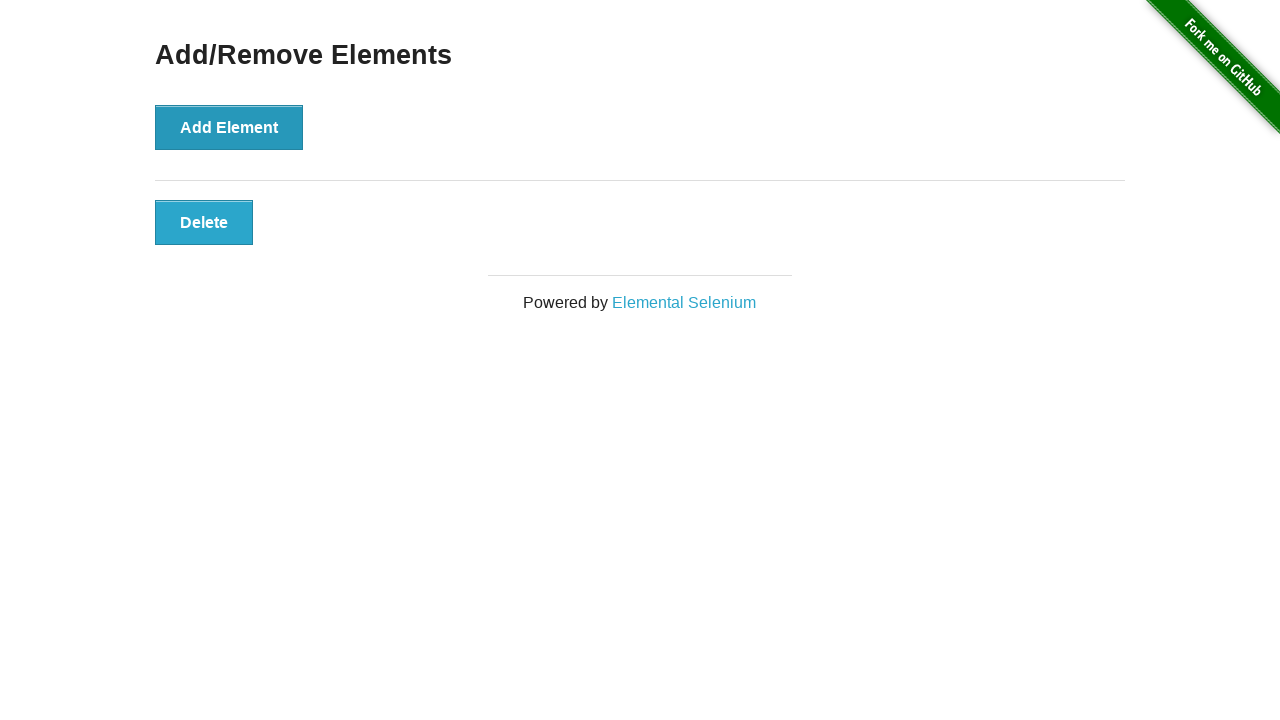

Clicked Delete button to remove the added element at (204, 222) on #elements > button
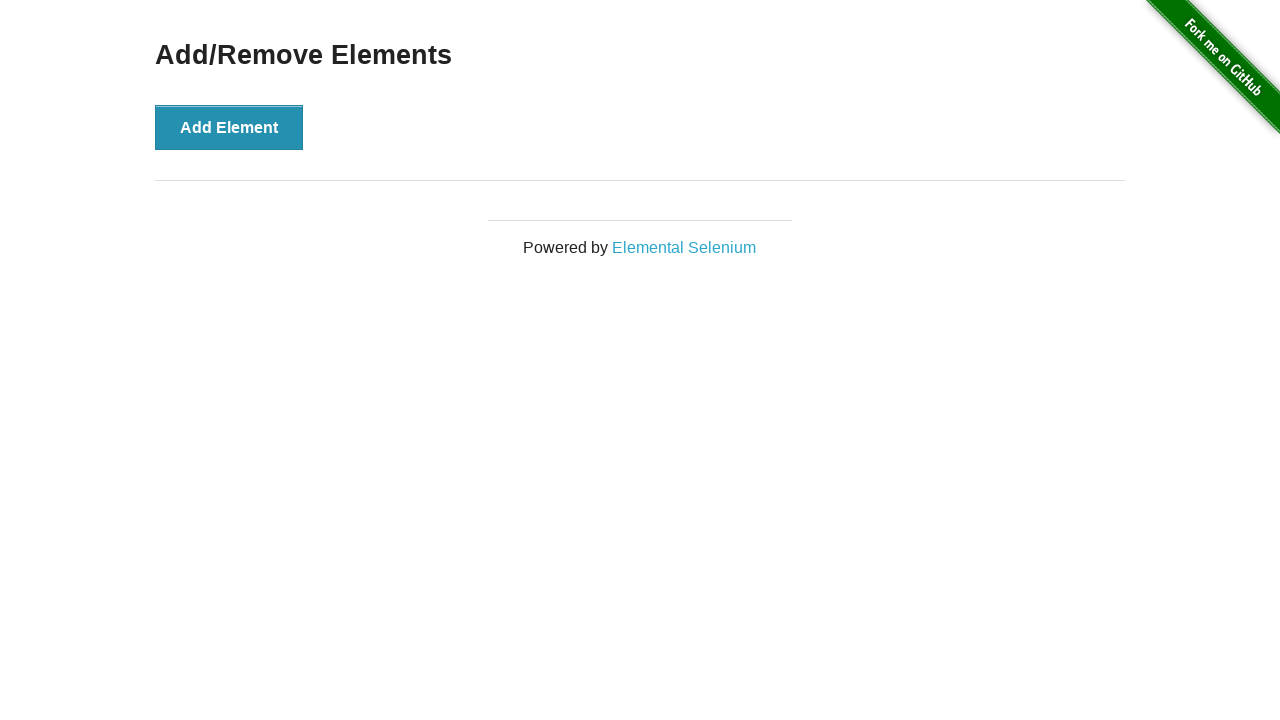

Verified that no elements remain (count = 0)
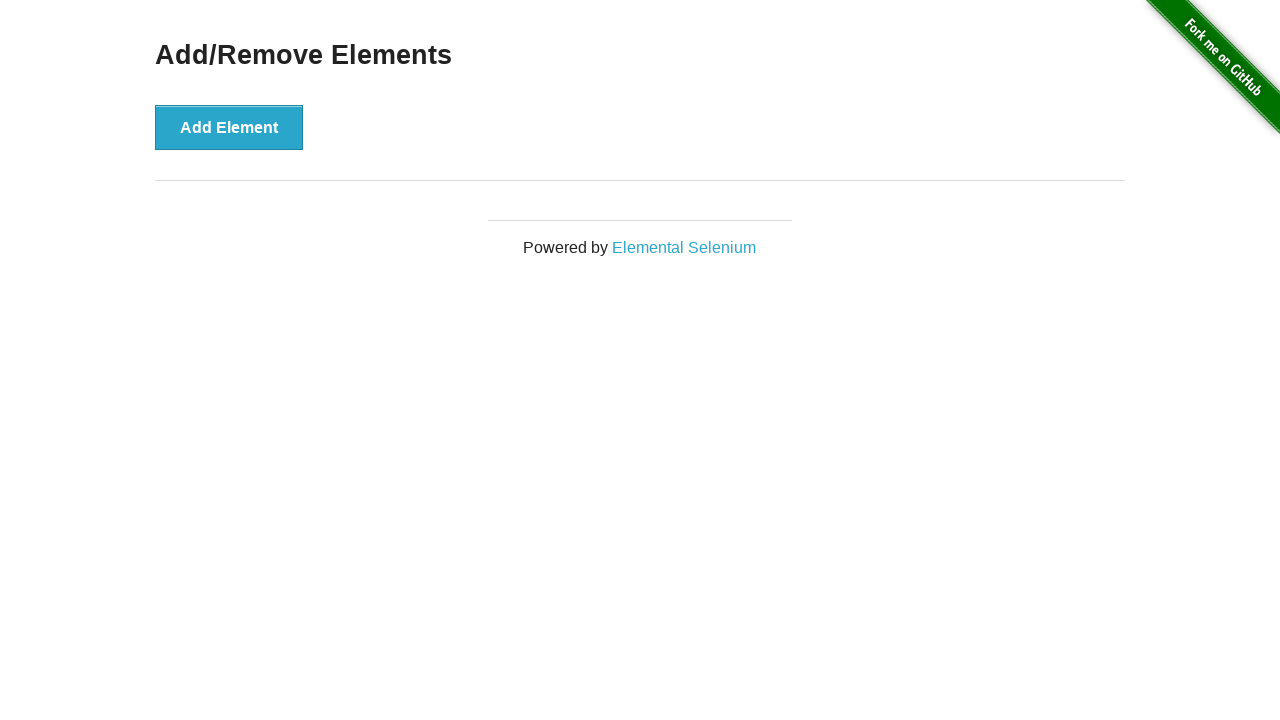

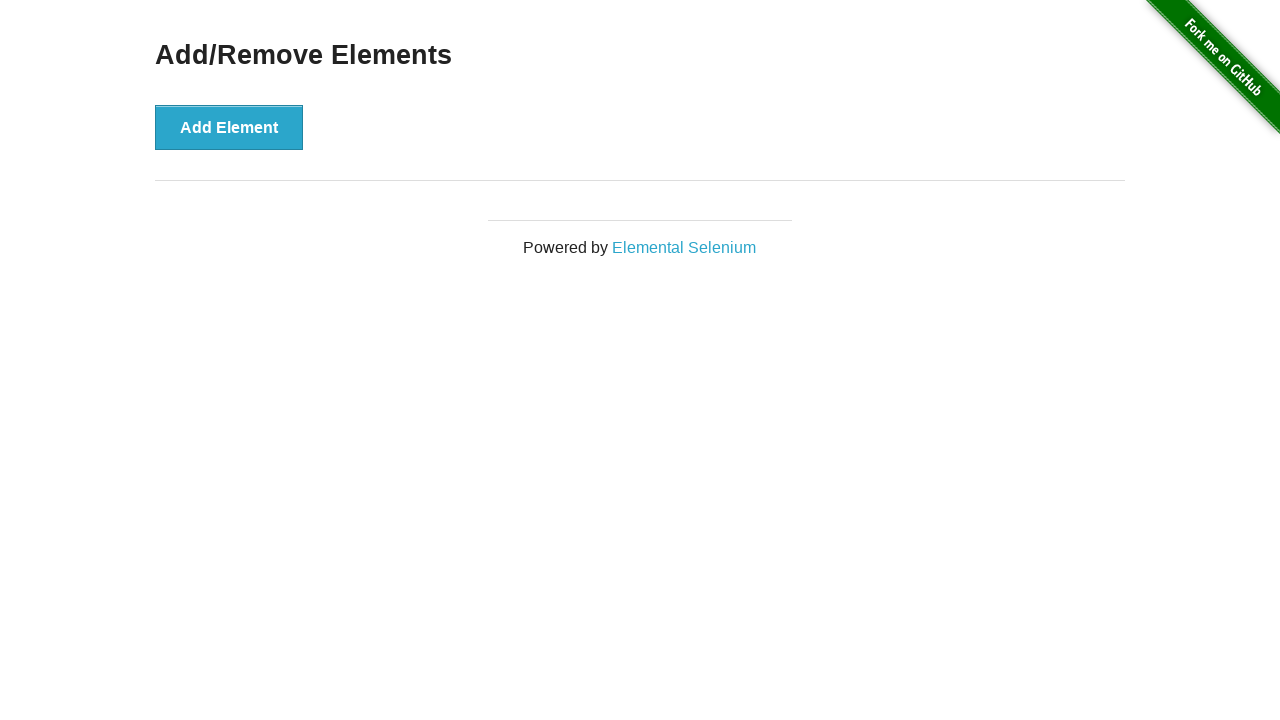